Tests window handling functionality by clicking a link that opens a new window and verifying the title of the new window

Starting URL: https://practice.cydeo.com/windows

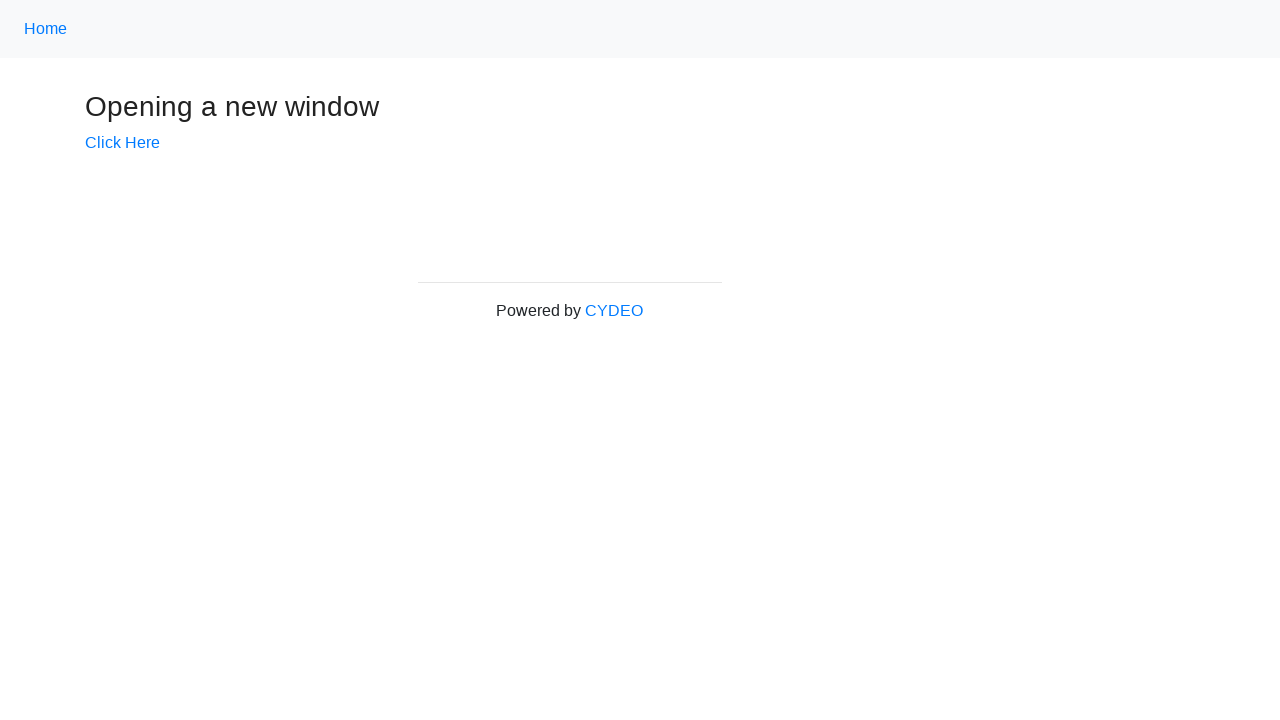

Verified initial page title is 'Windows'
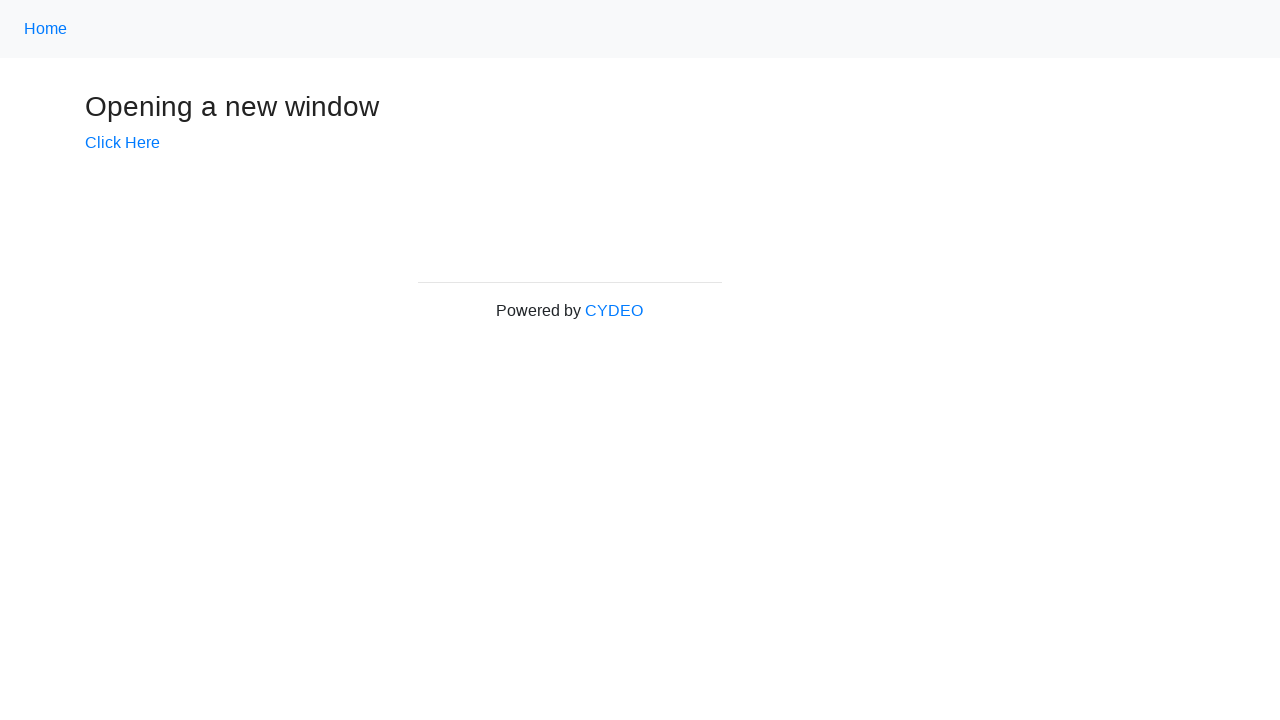

Stored current page reference
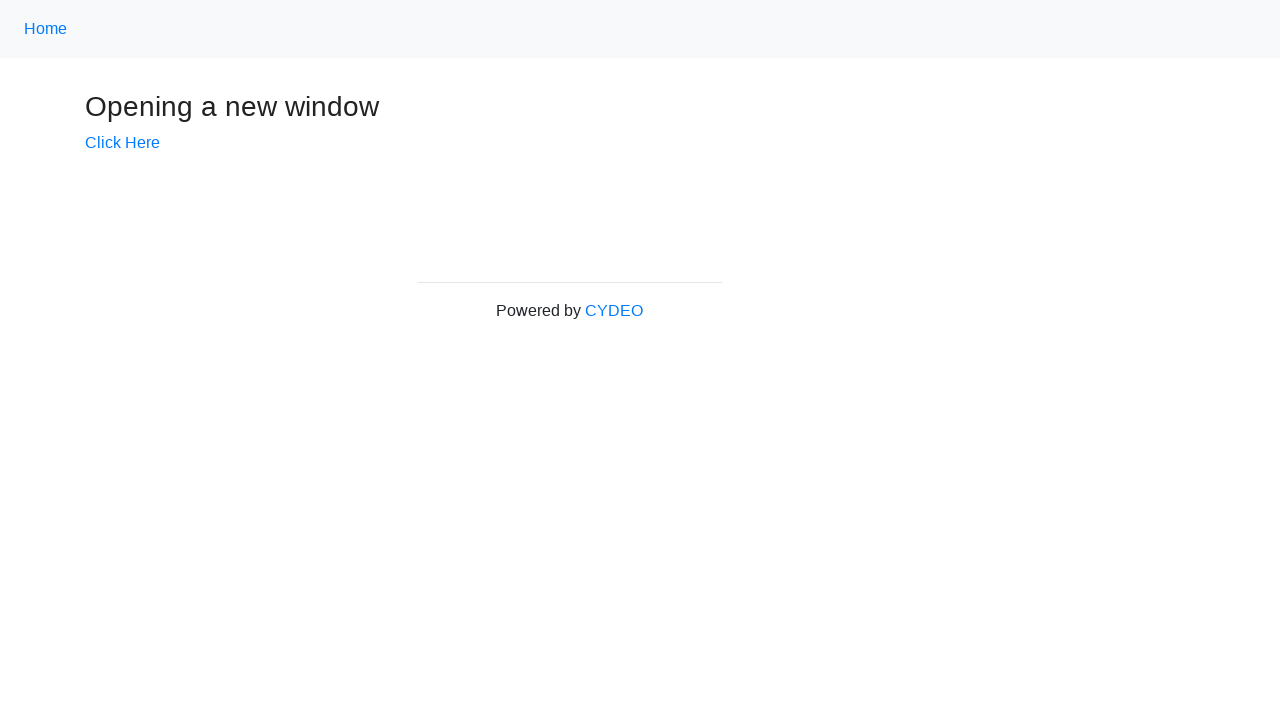

Clicked 'Click Here' link and captured new window at (122, 143) on xpath=//a[.='Click Here']
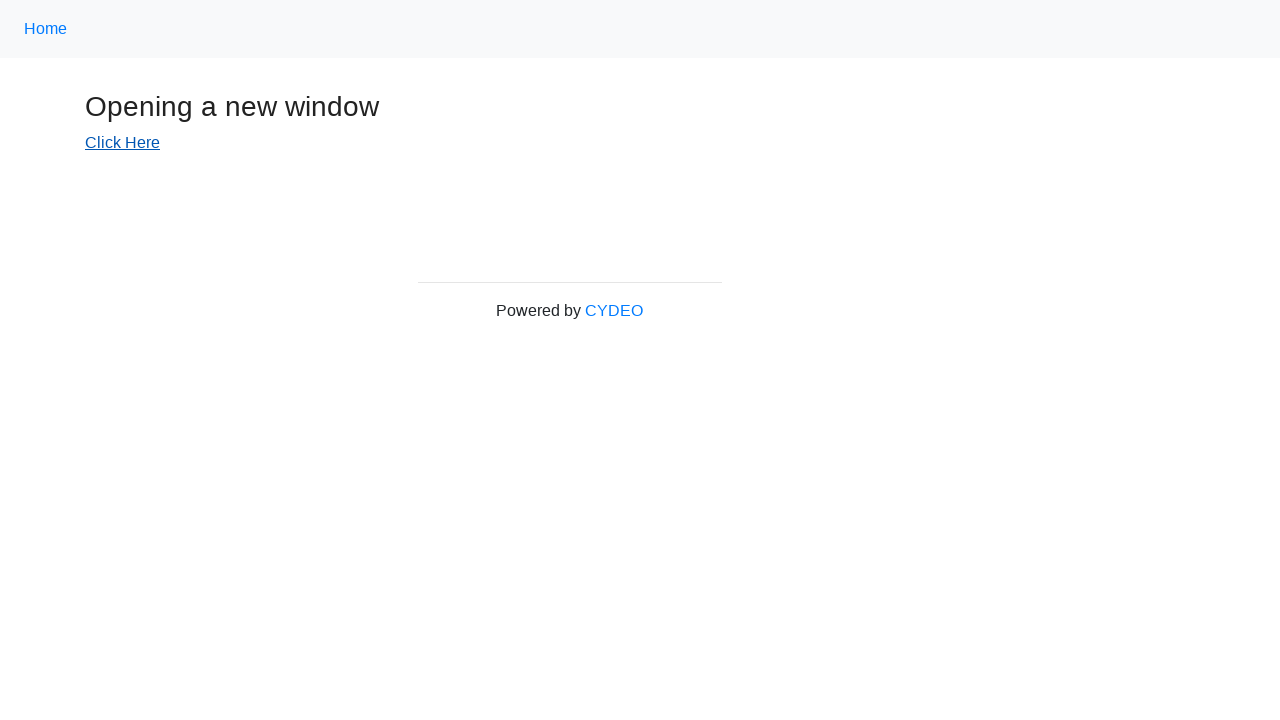

Waited for new page to load completely
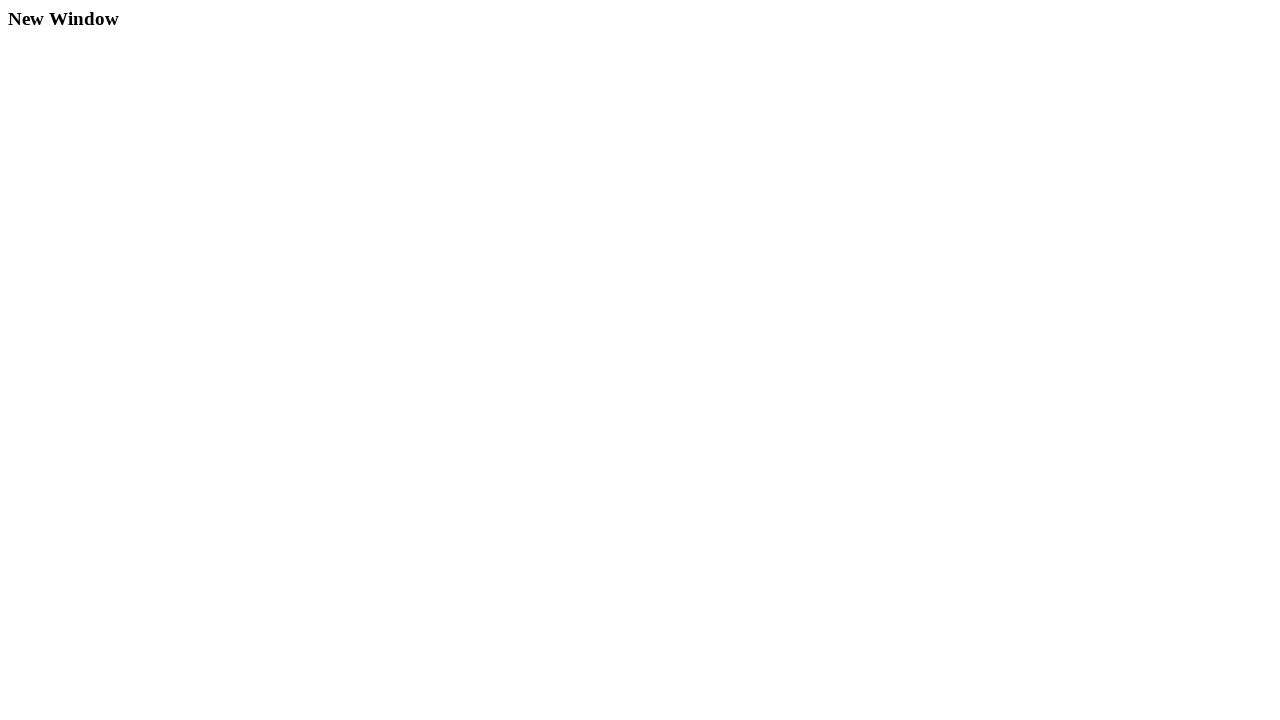

Verified new window title is 'New Window'
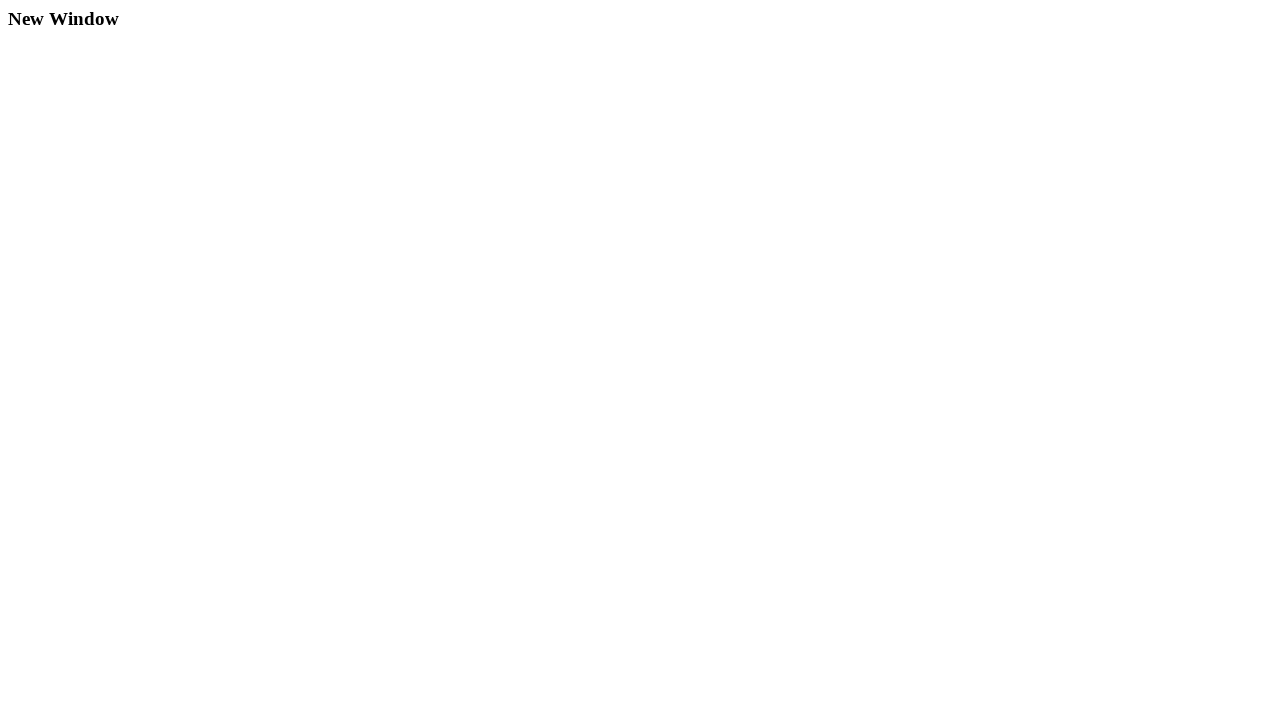

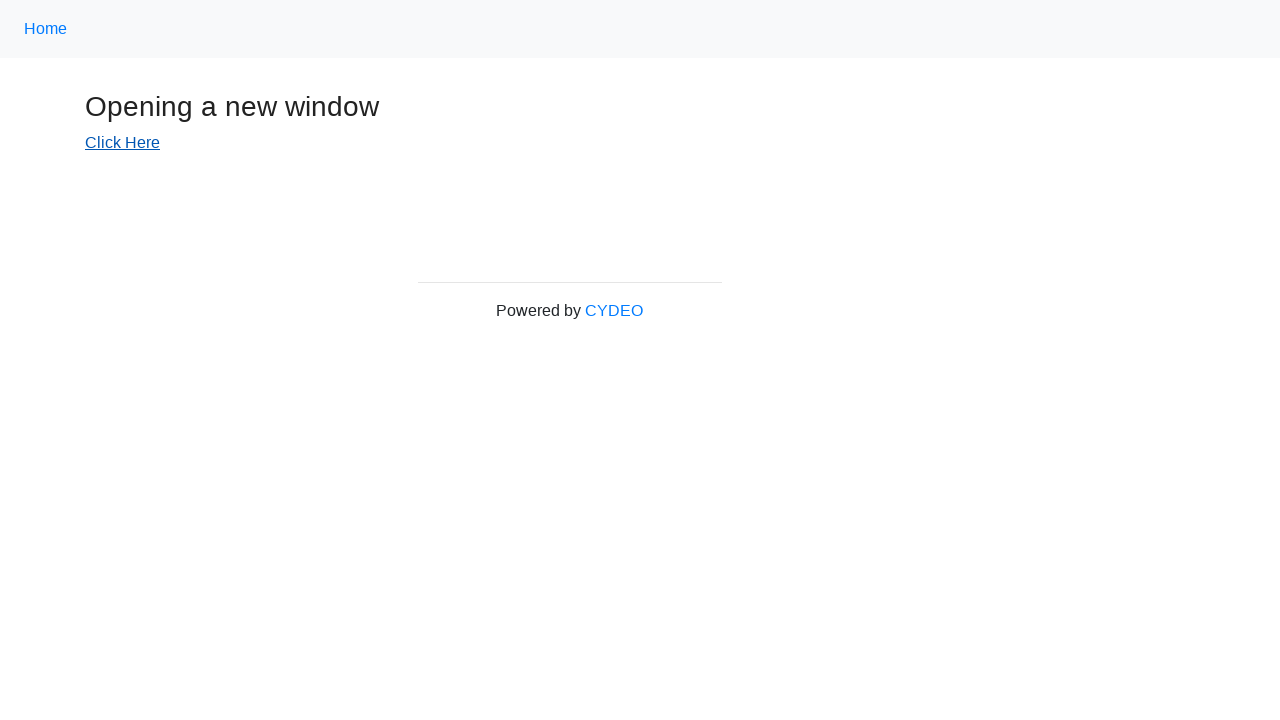